Tests keyboard navigation on GeeksforGeeks homepage by pressing the arrow down key multiple times to scroll through the page

Starting URL: https://www.geeksforgeeks.org/

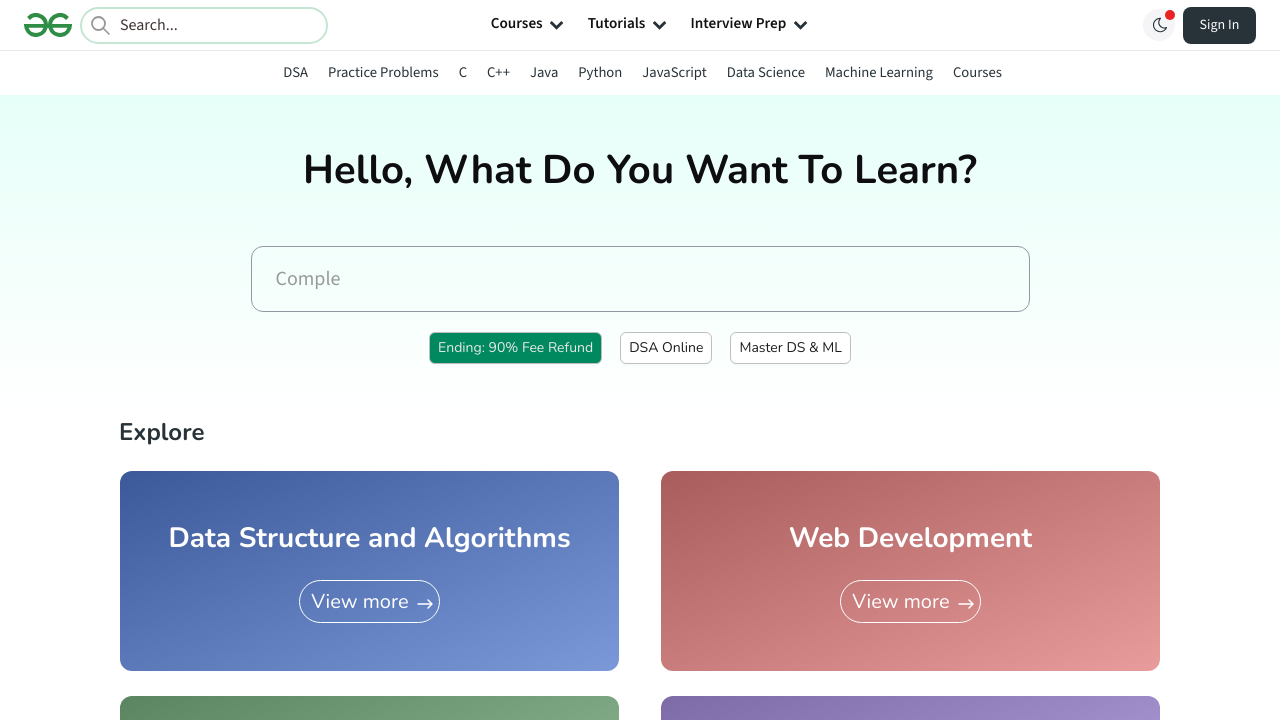

Navigated to GeeksforGeeks homepage
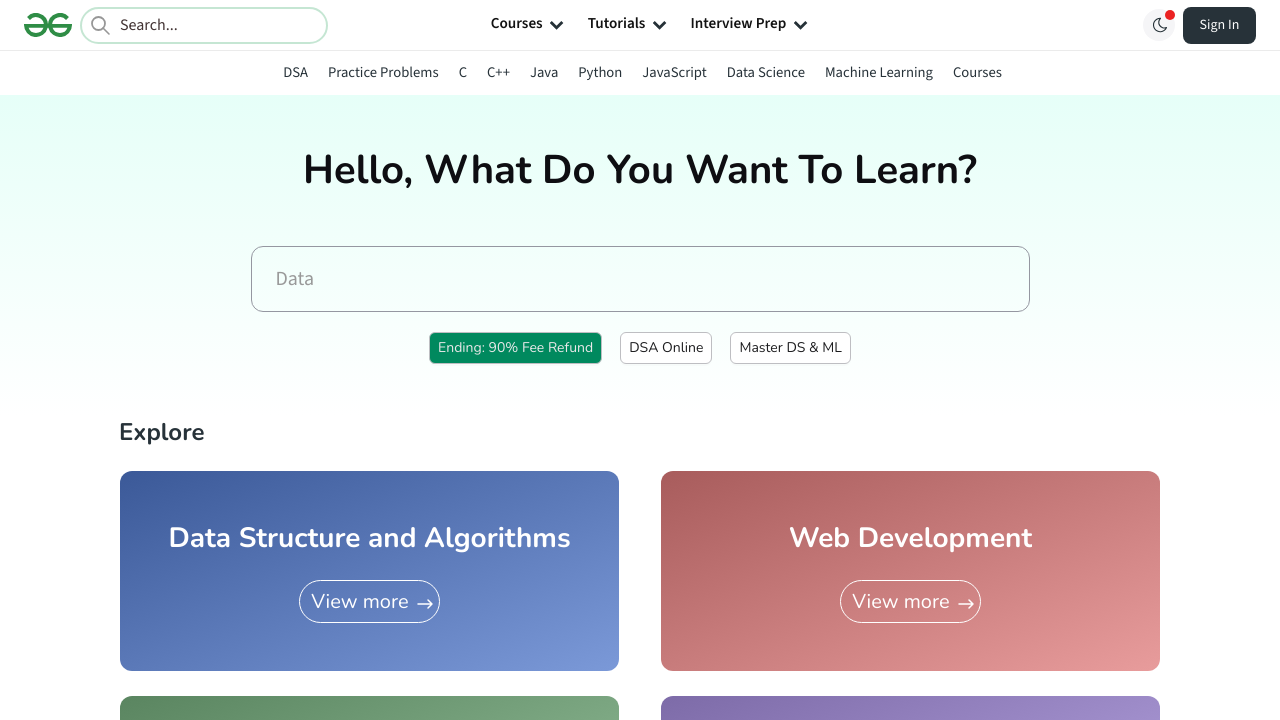

Pressed ArrowDown key to scroll down the page
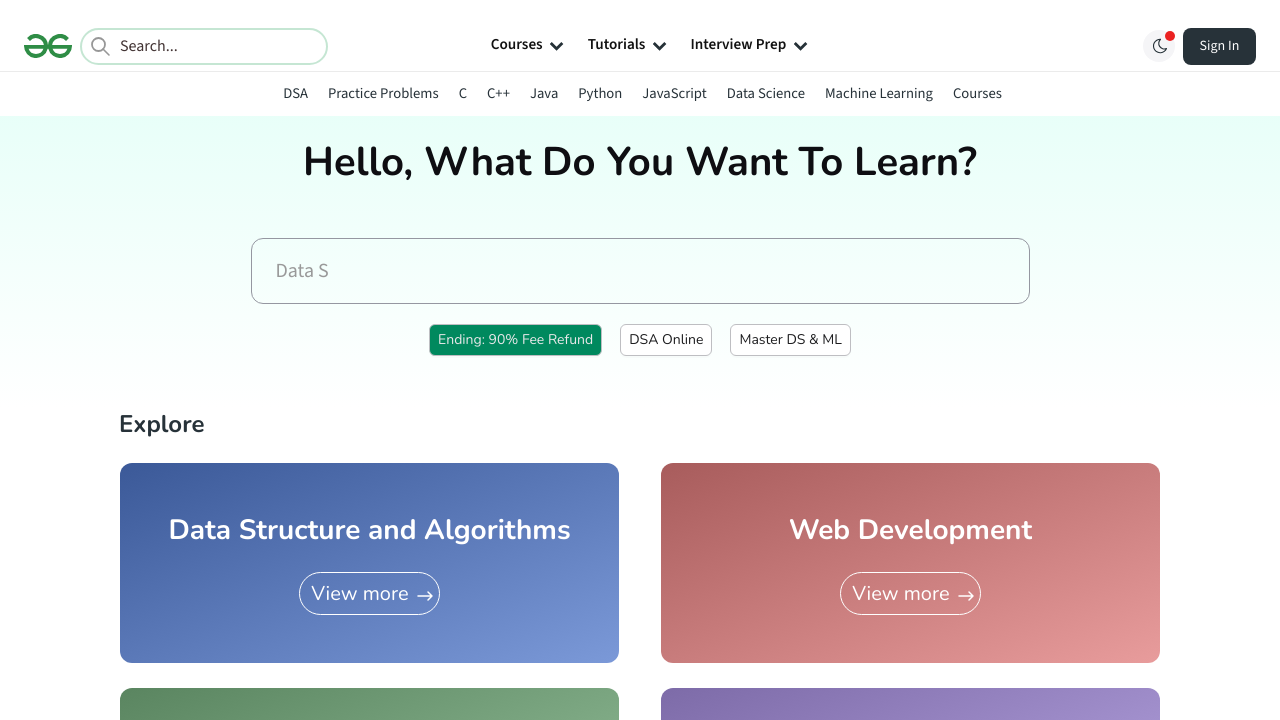

Pressed ArrowDown key again to continue scrolling
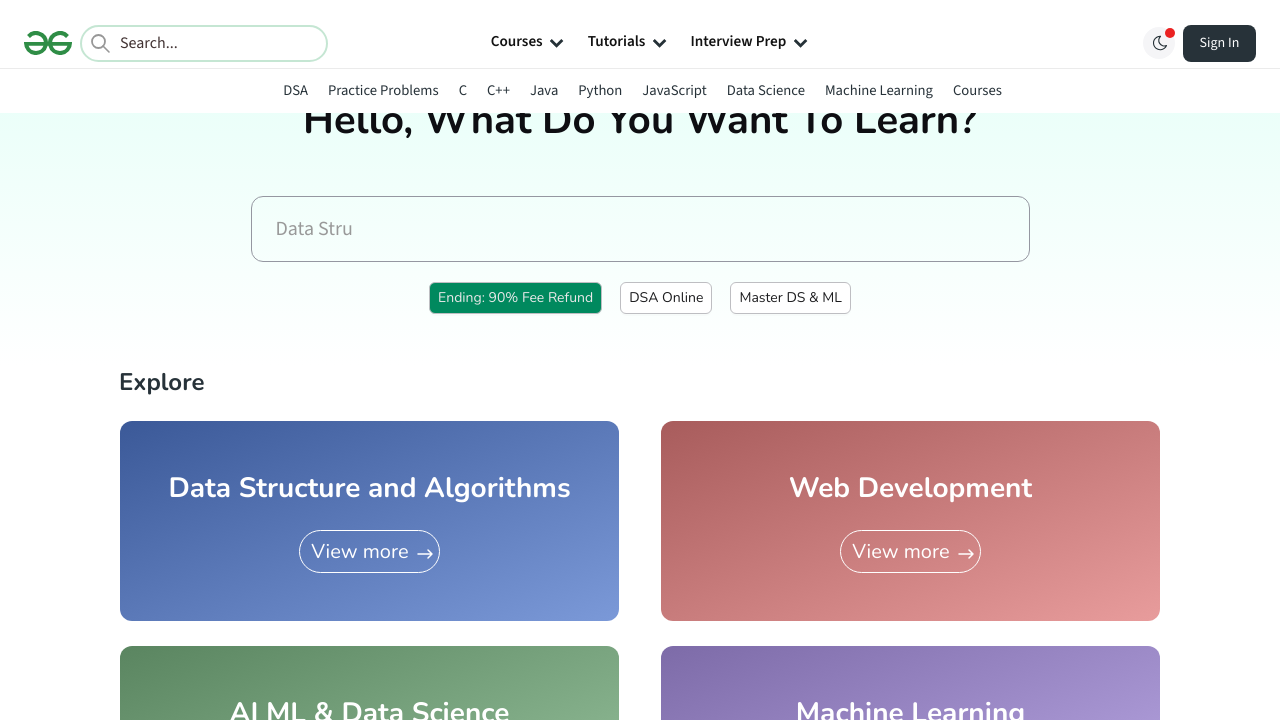

Pressed ArrowDown key a third time to further scroll through content
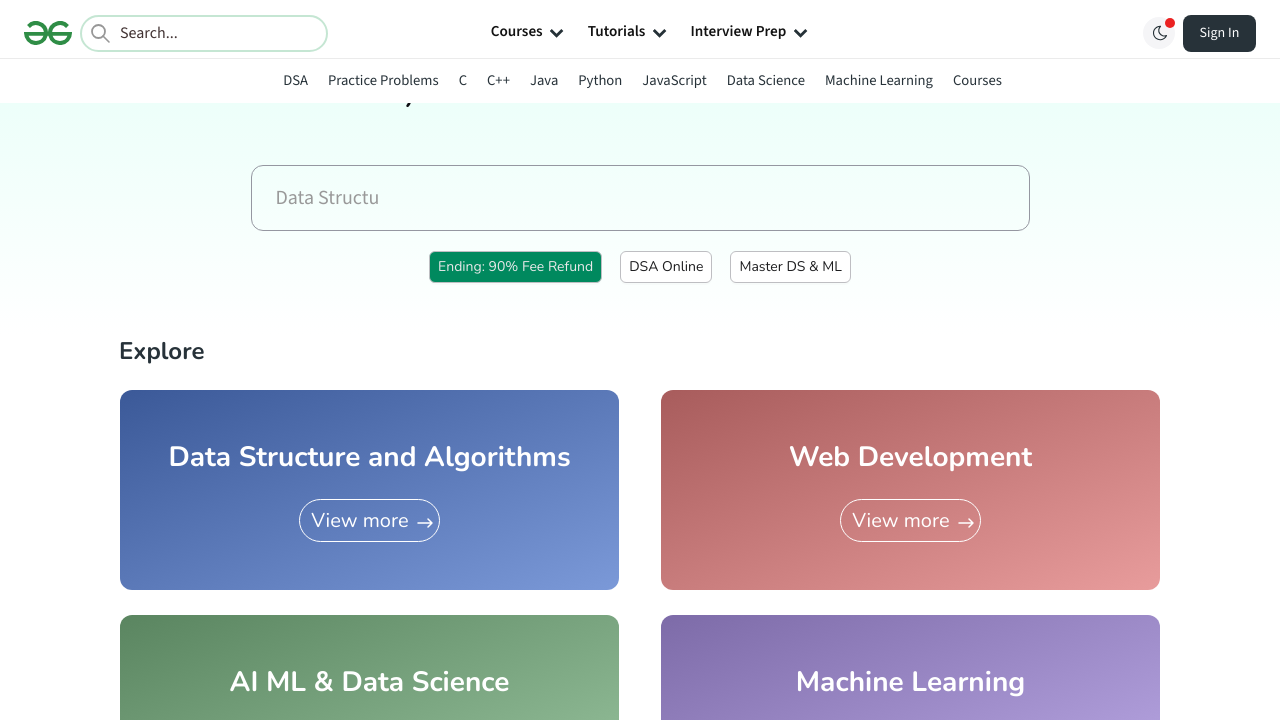

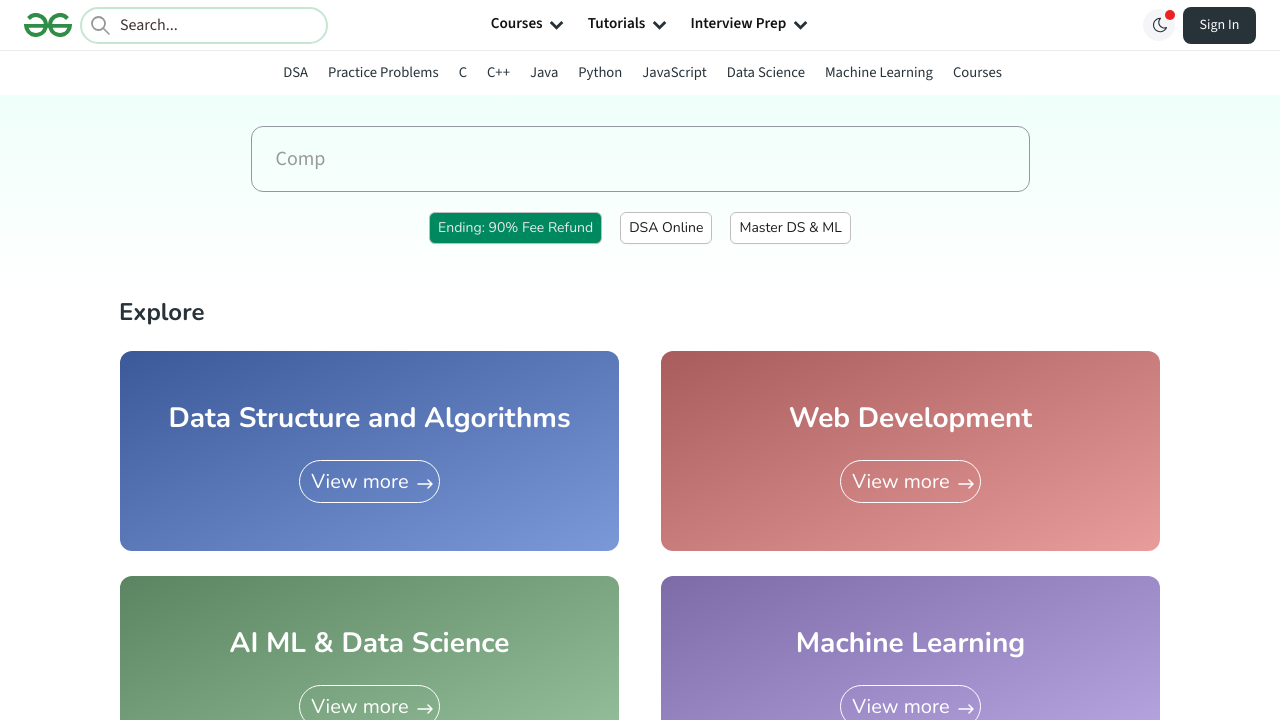